Tests that clicking the login button with empty credentials displays an appropriate error message about required username

Starting URL: https://www.saucedemo.com

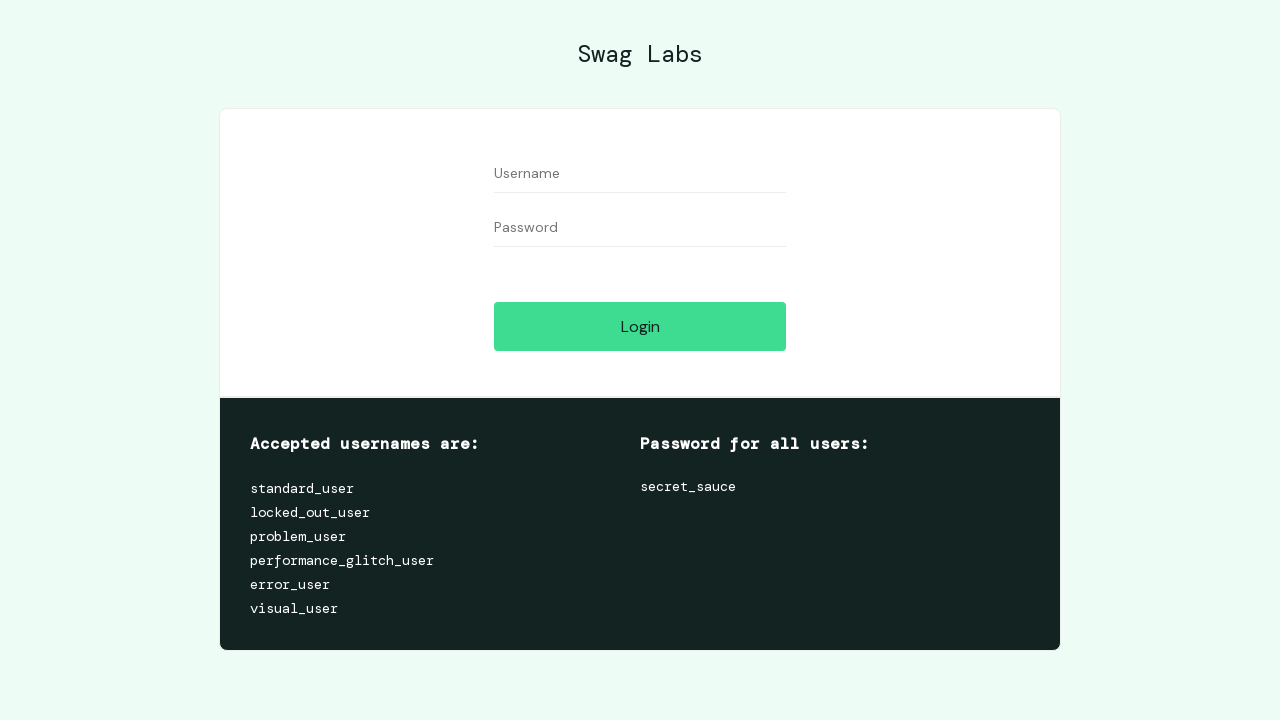

Clicked login button without filling credentials at (640, 326) on [data-test="login-button"]
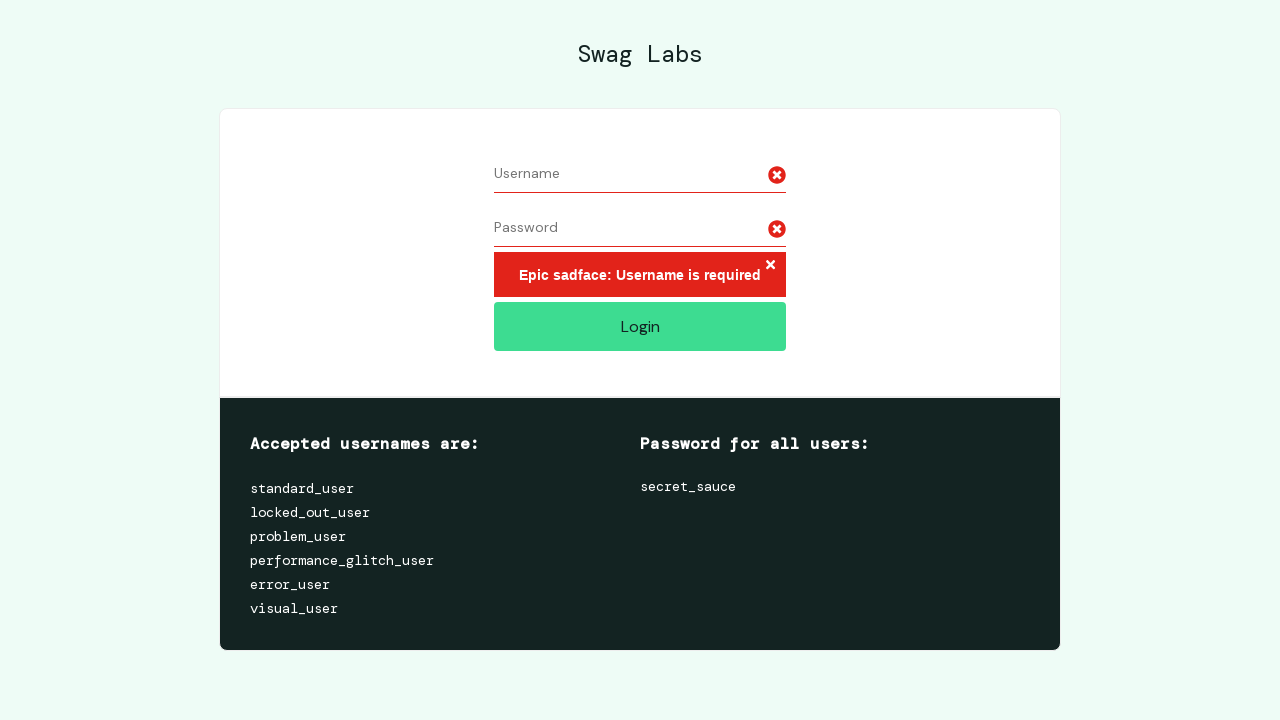

Verified error message 'Epic sadface: Username is required' is displayed
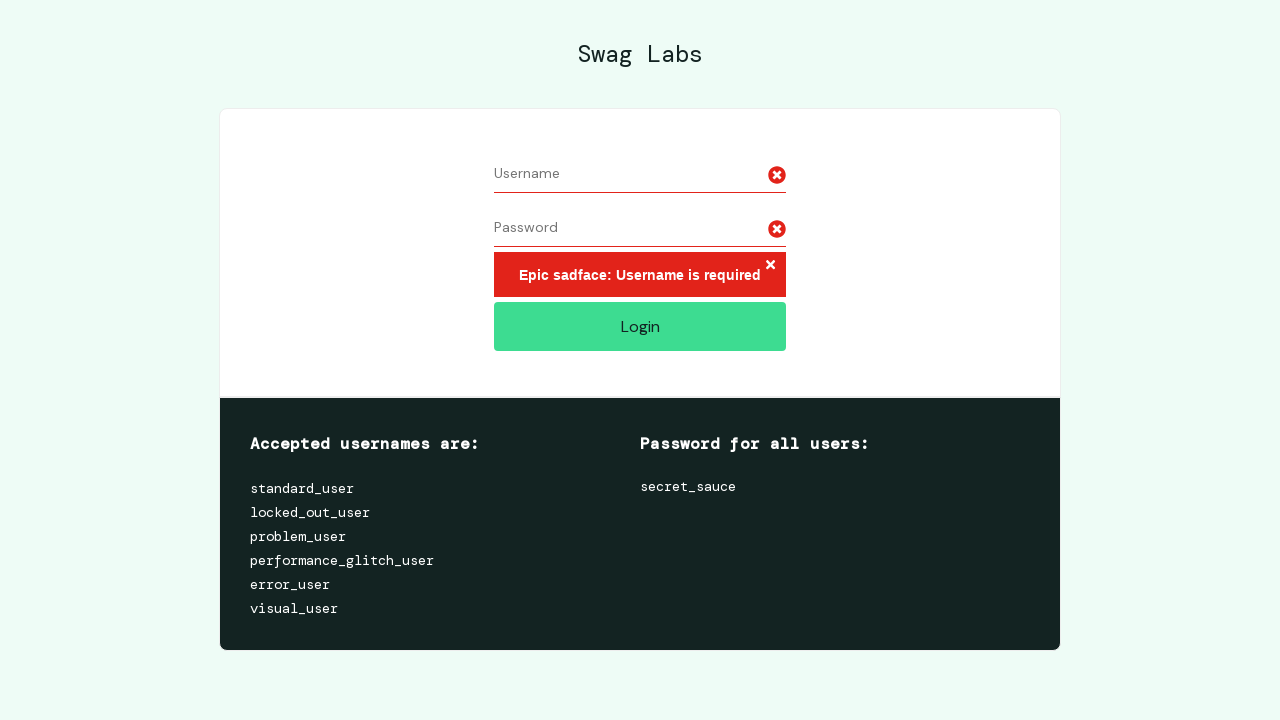

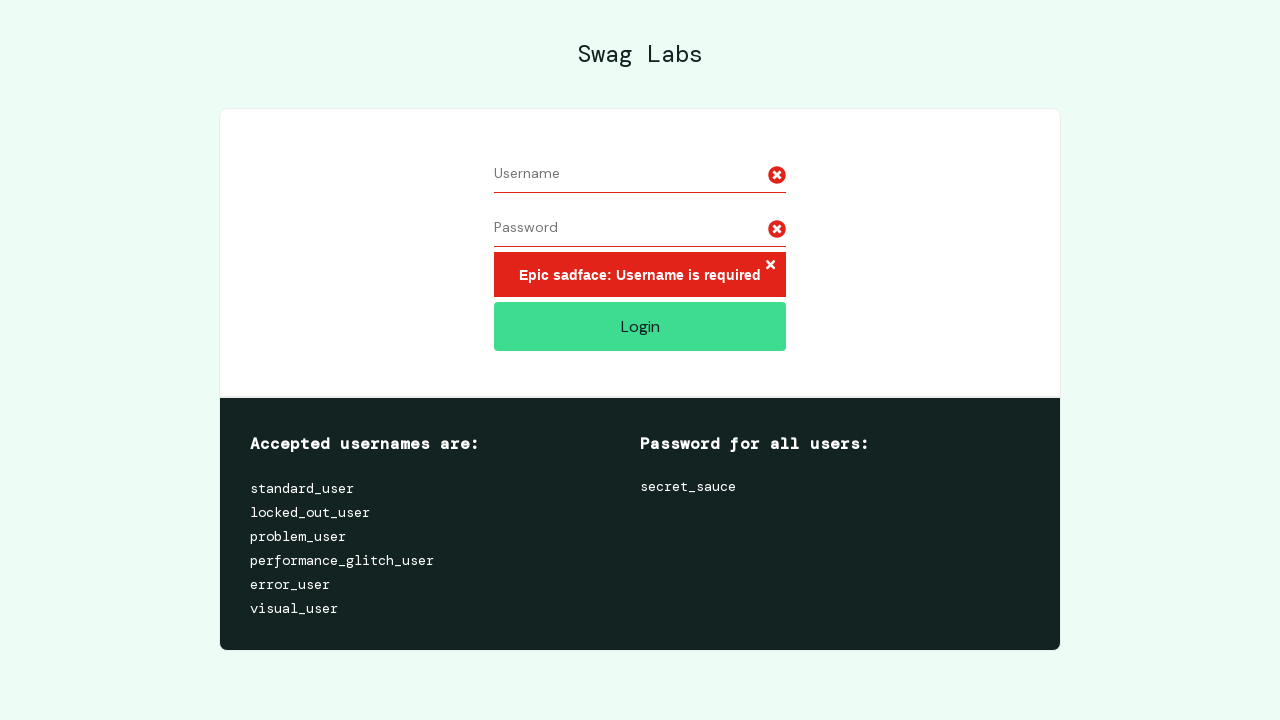